Tests a broken registration form where some required fields are missing, attempting to fill all fields and submit

Starting URL: https://suninjuly.github.io/registration2.html

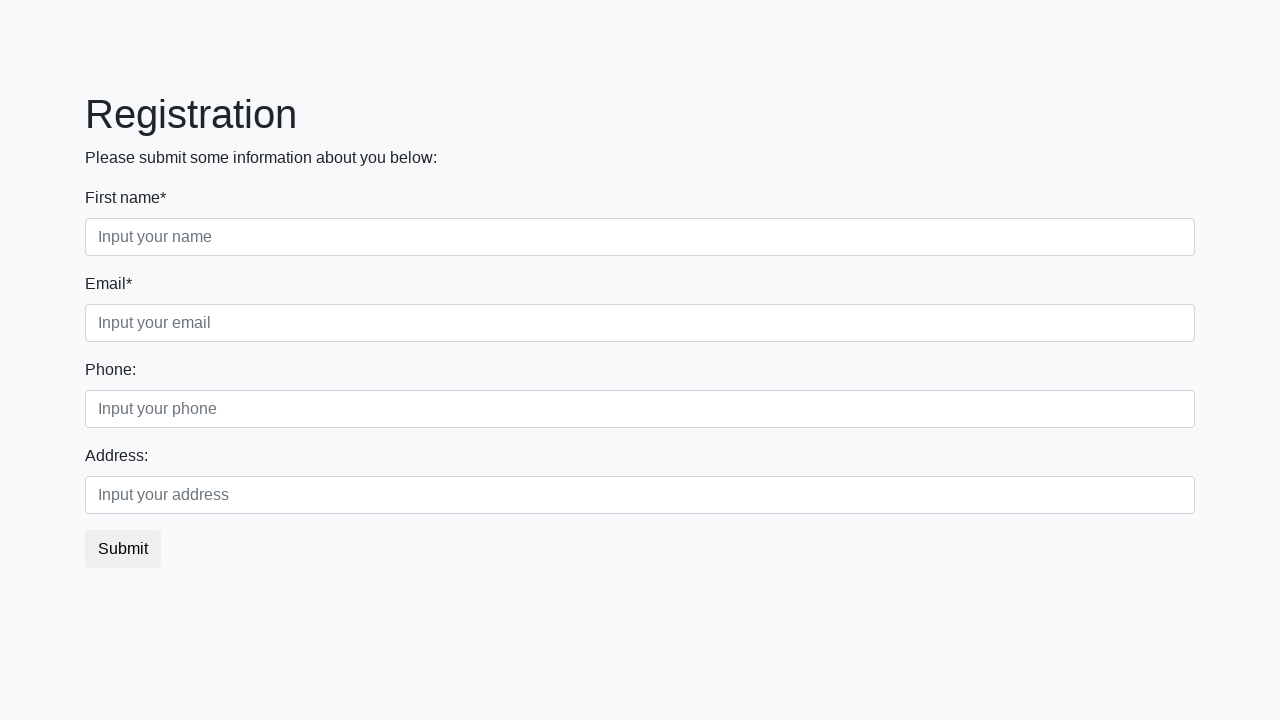

Filled first name field with 'Jane' on .form-control.first[required=""]
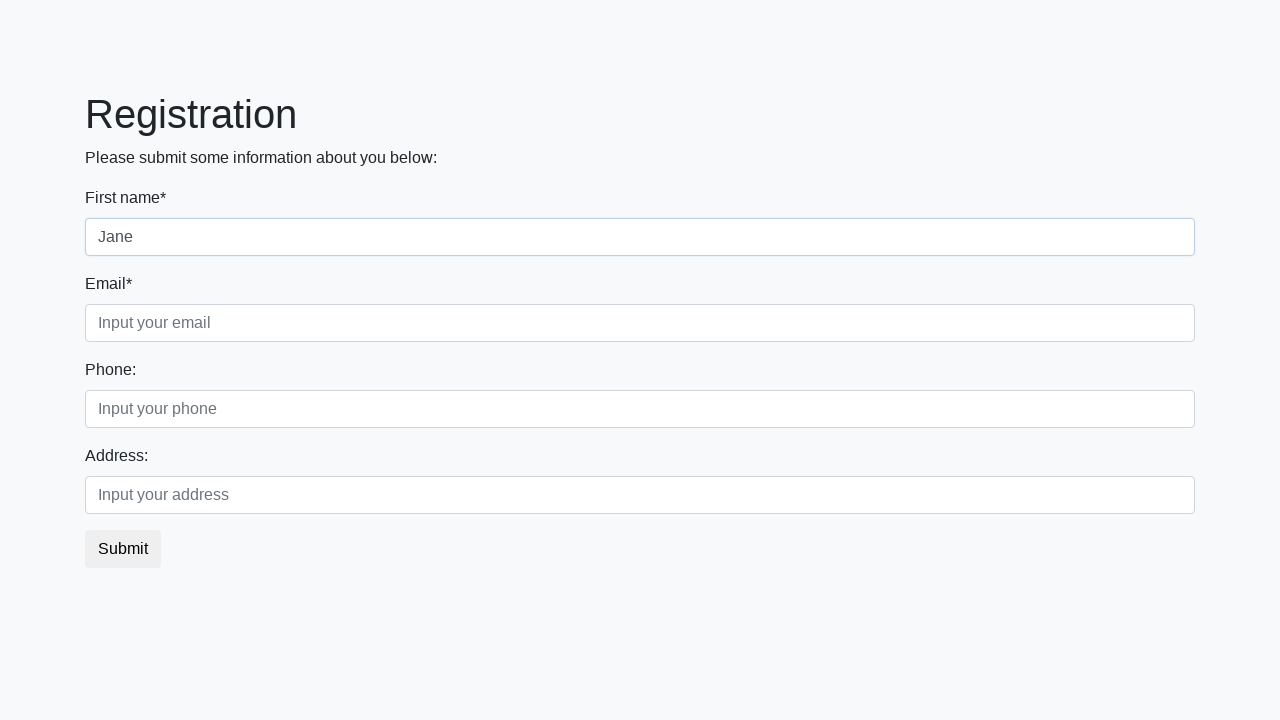

Filled email field with 'jane.doe@example.com' on .form-control.third[required=""]
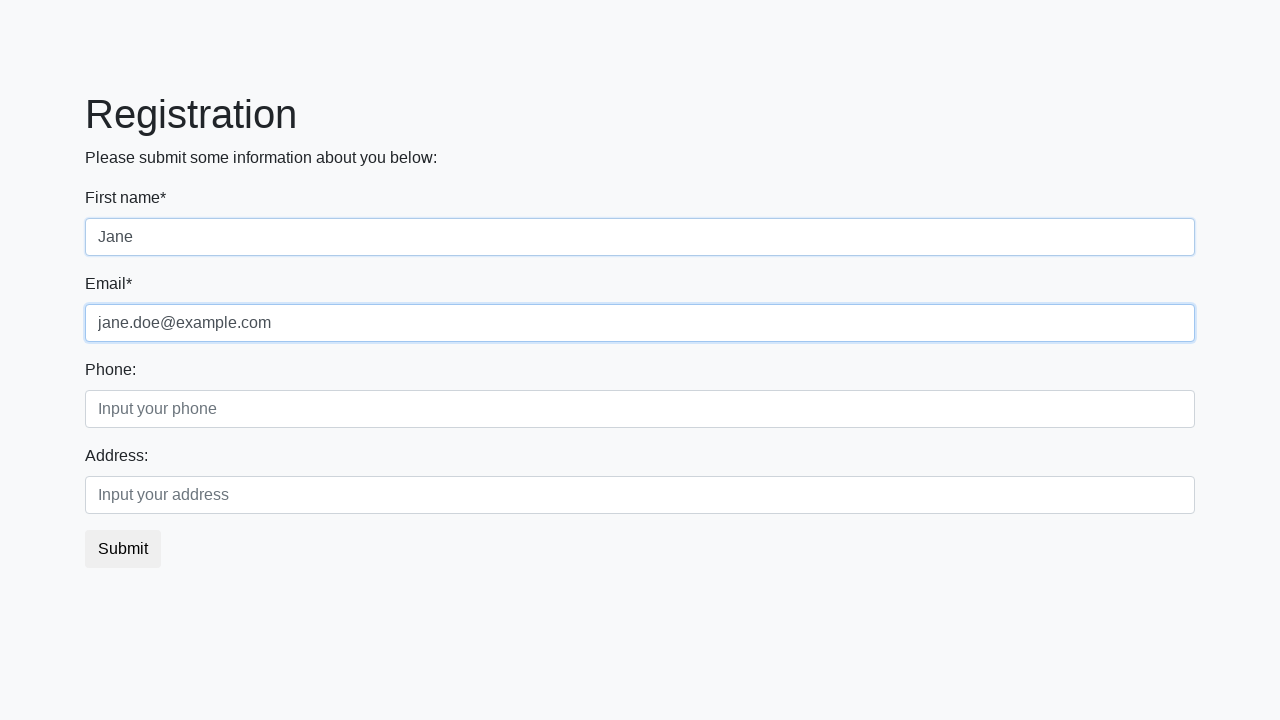

Clicked submit button on registration form at (123, 549) on button.btn
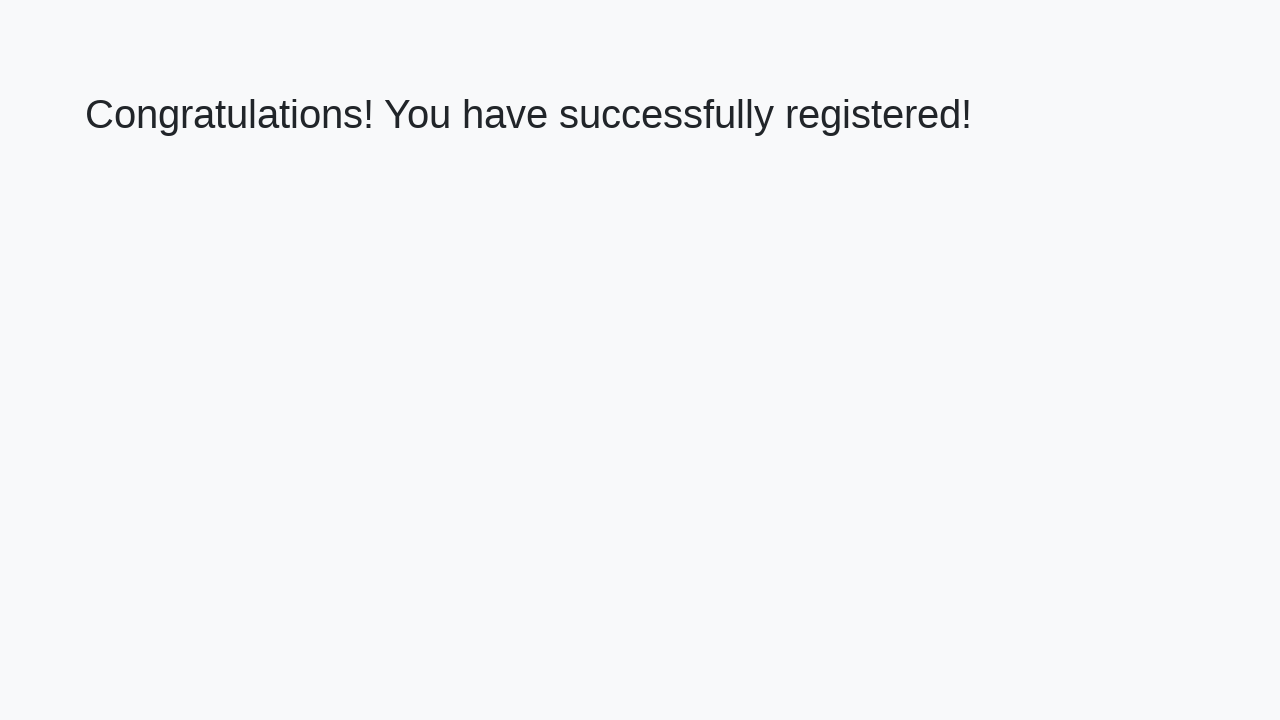

Waited for h1 element (success message or error)
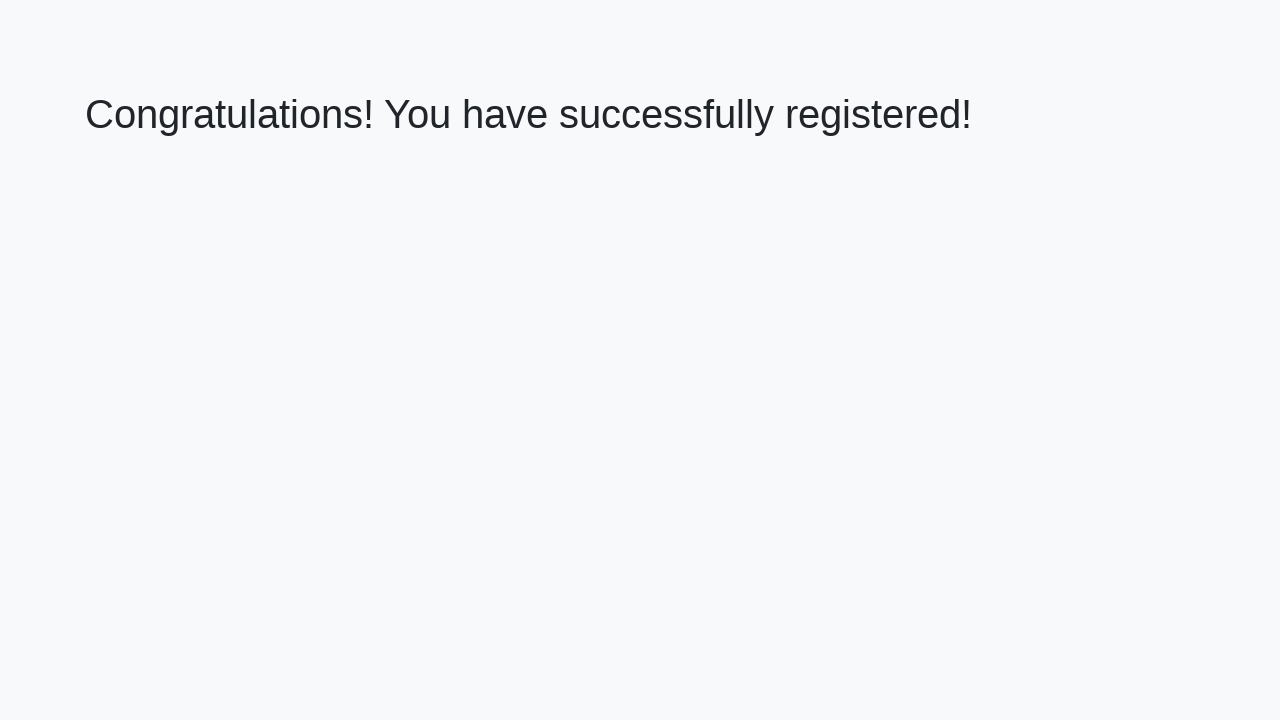

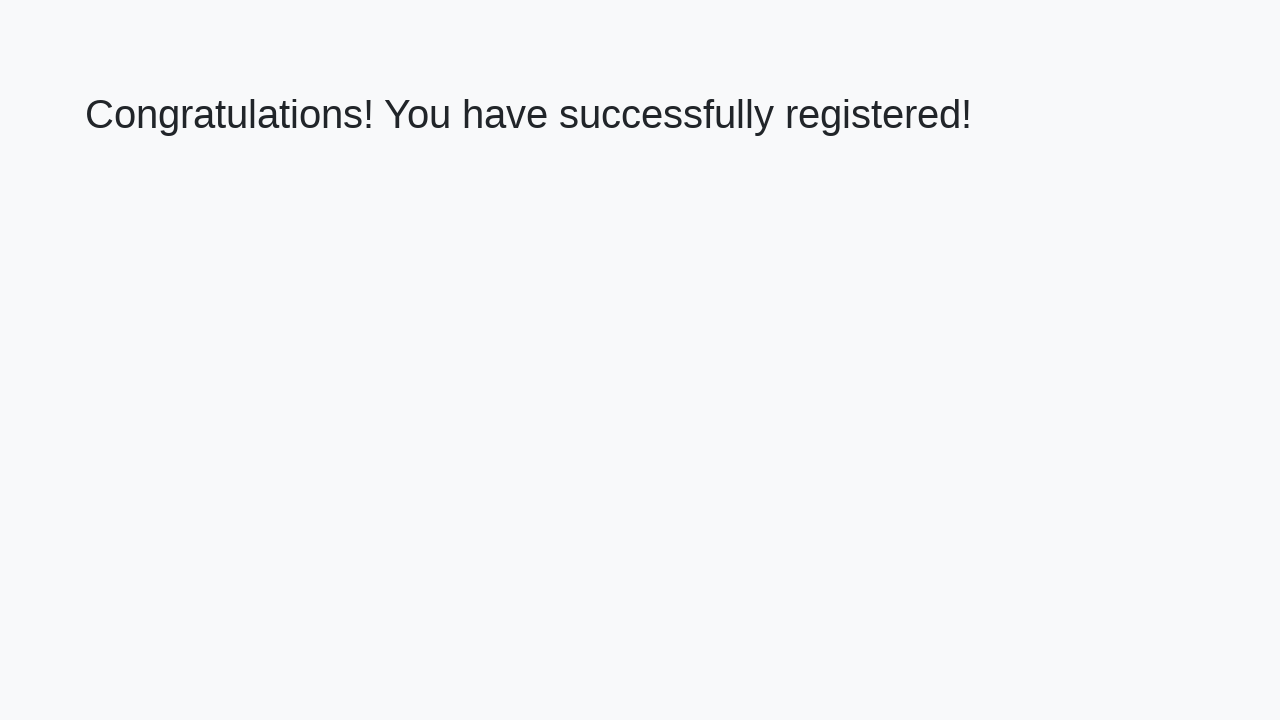